Verifies that there are exactly 5 elements with class 'text' on the page

Starting URL: https://kristinek.github.io/site/examples/locators

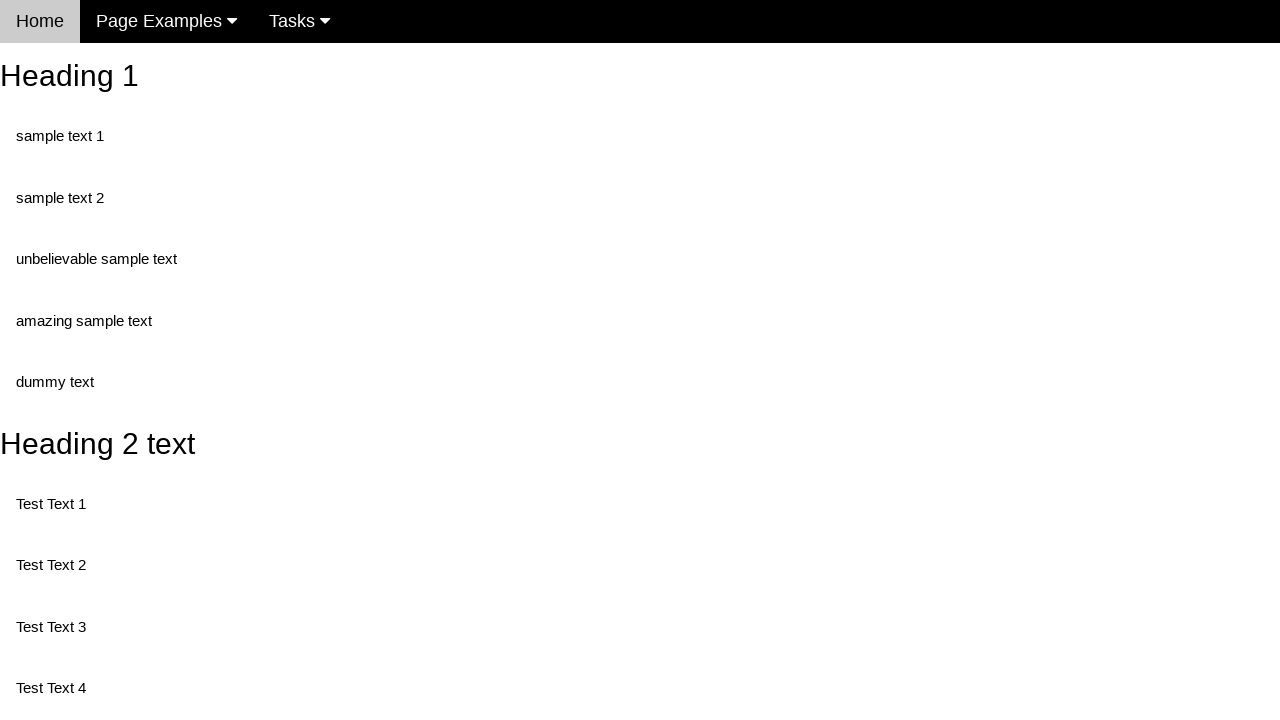

Navigated to https://kristinek.github.io/site/examples/locators
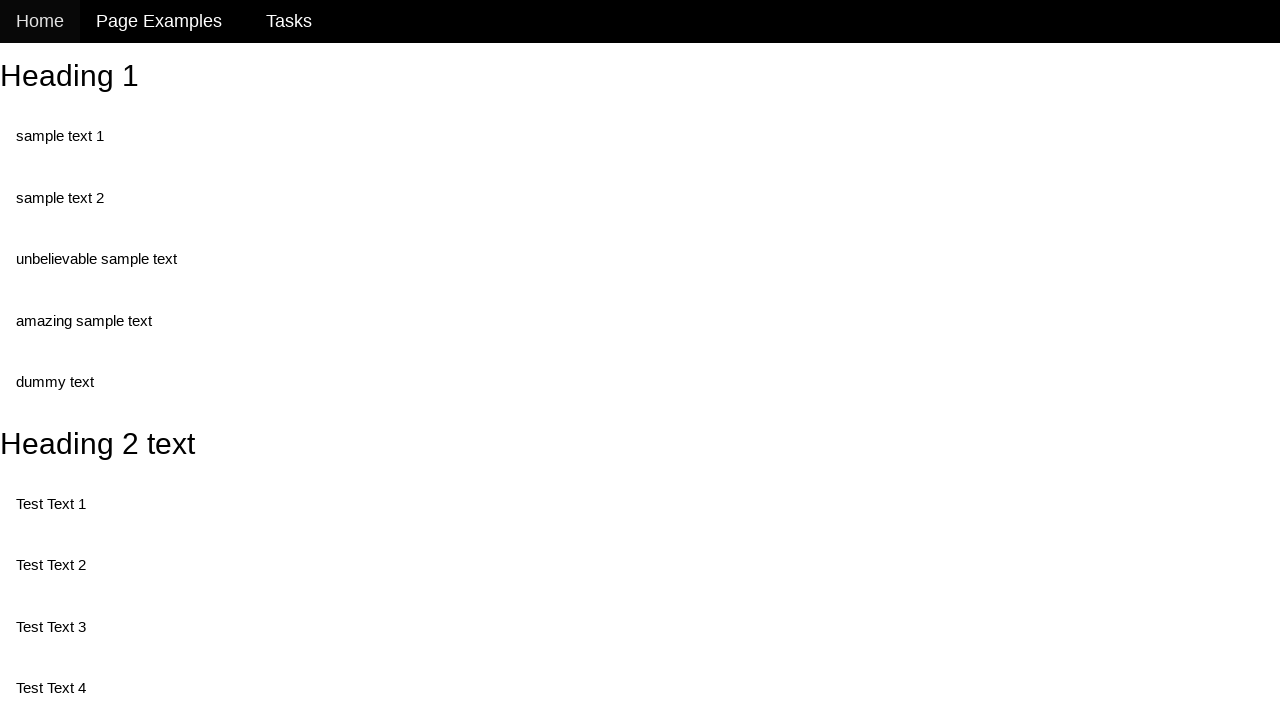

Located all elements with class 'text'
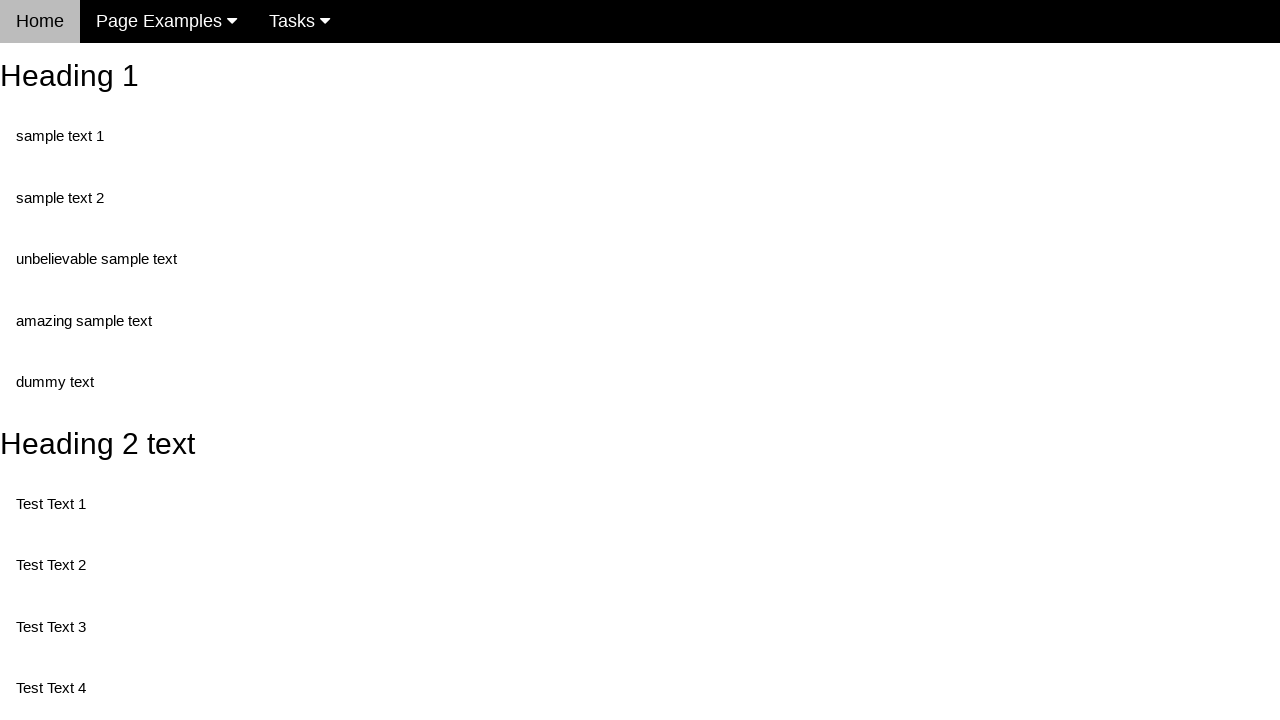

Verified that exactly 5 elements with class 'text' exist on the page
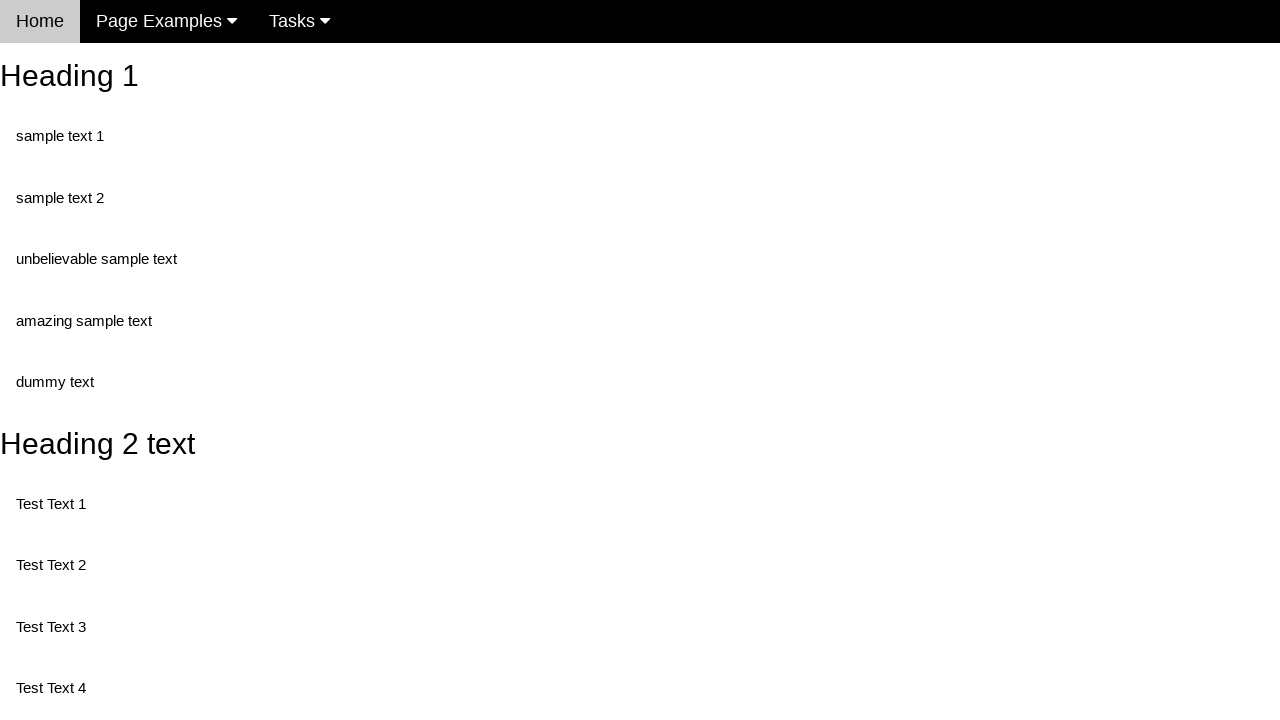

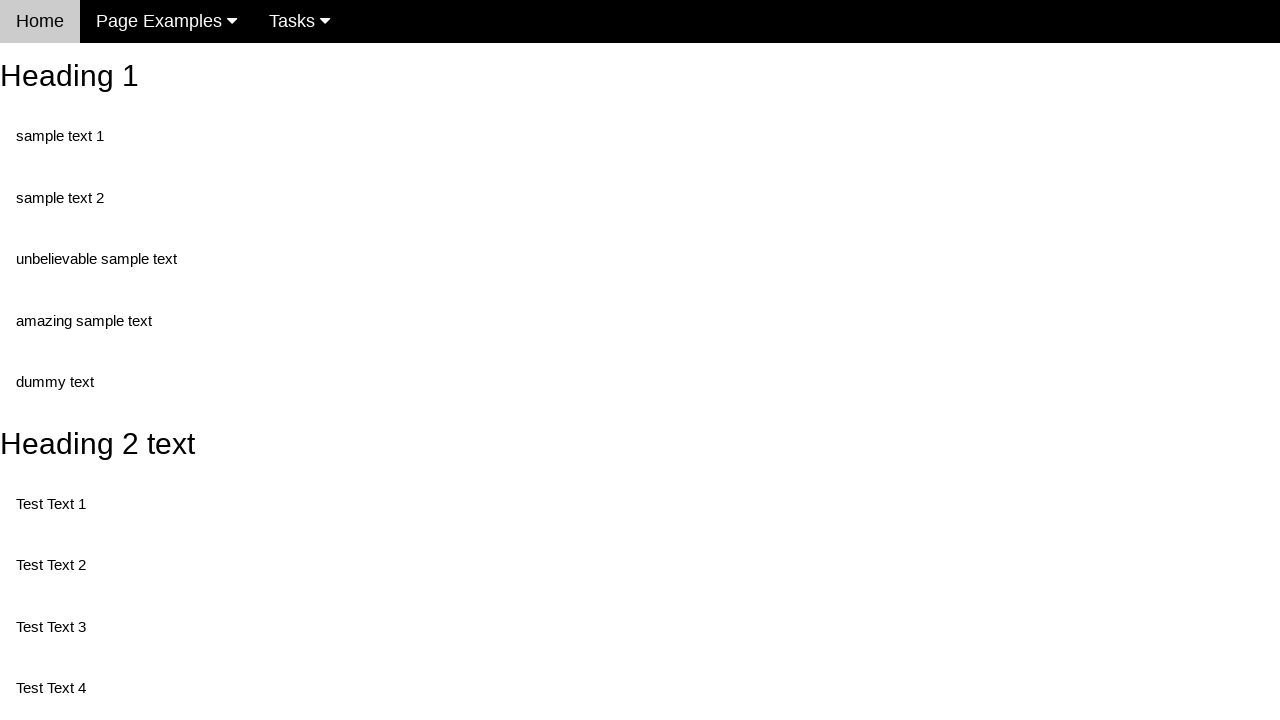